Tests number menu selection by first selecting the 4th number, then reopening the menu and selecting a random number from the list

Starting URL: https://seleniumui.moderntester.pl/selectmenu.php

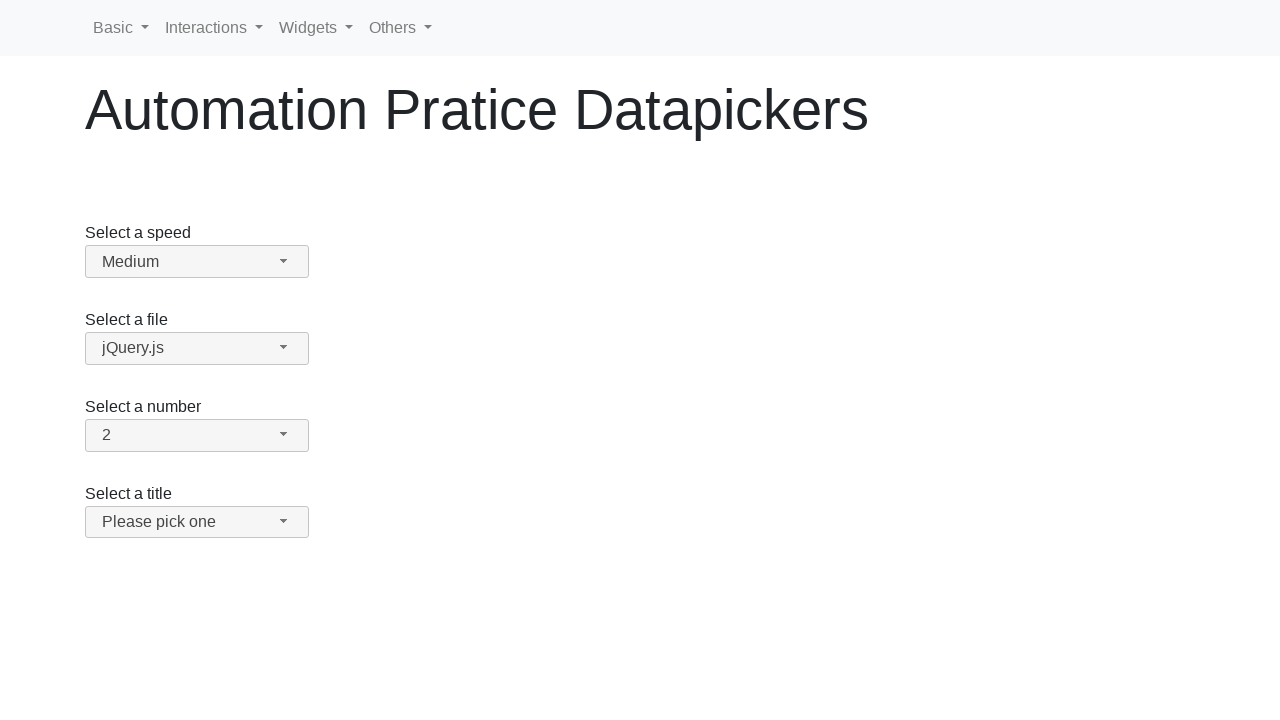

Clicked number dropdown button to open menu at (197, 435) on #number-button
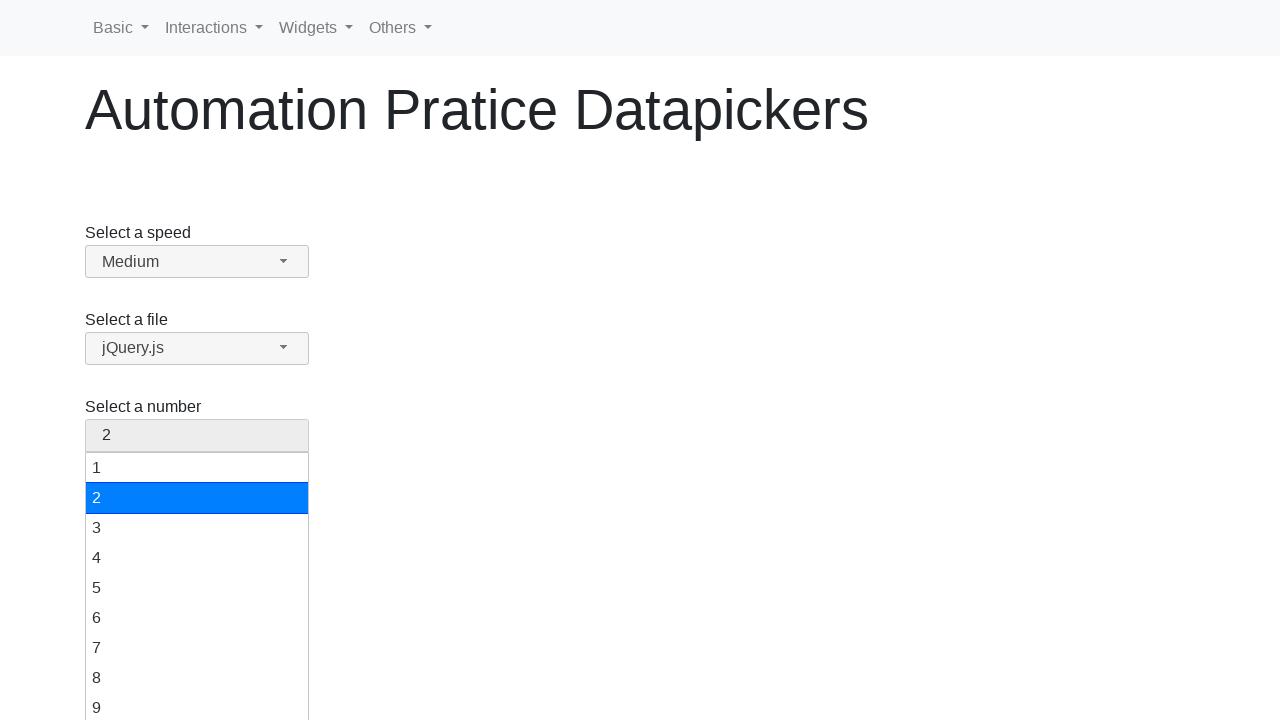

Located all number menu options
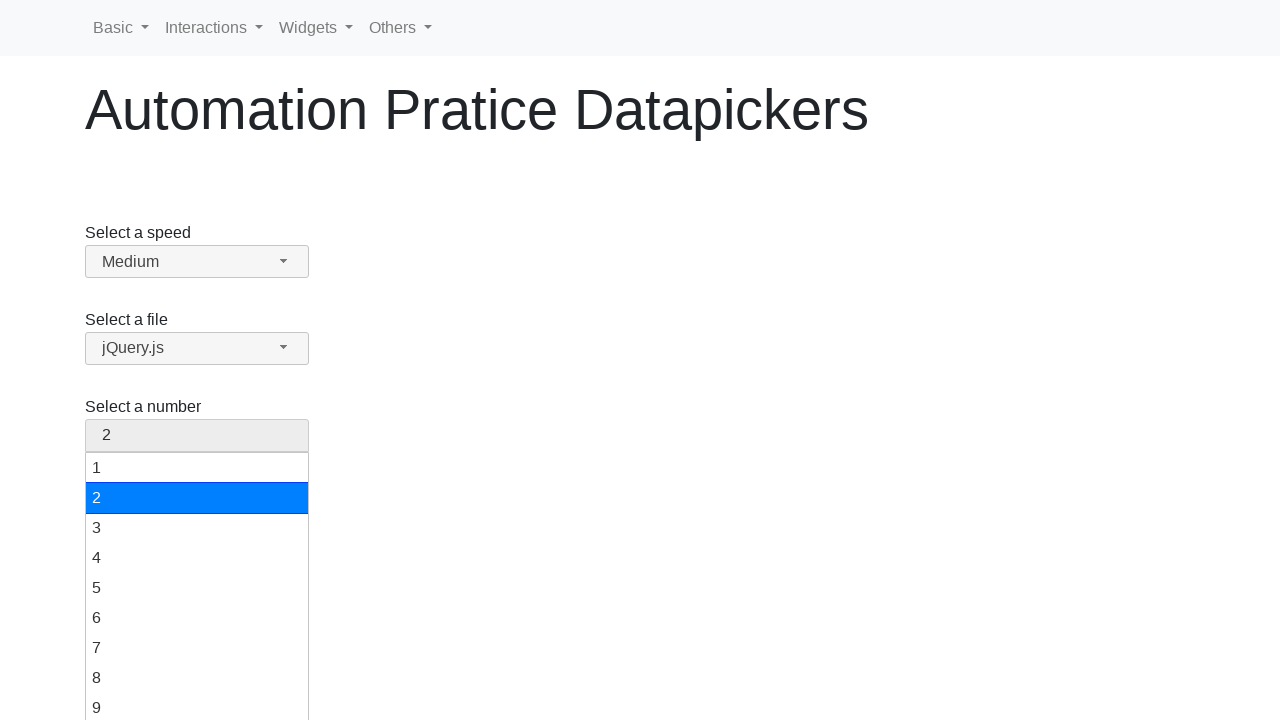

Selected the 4th number from the menu at (197, 558) on #number-menu > li >> nth=3
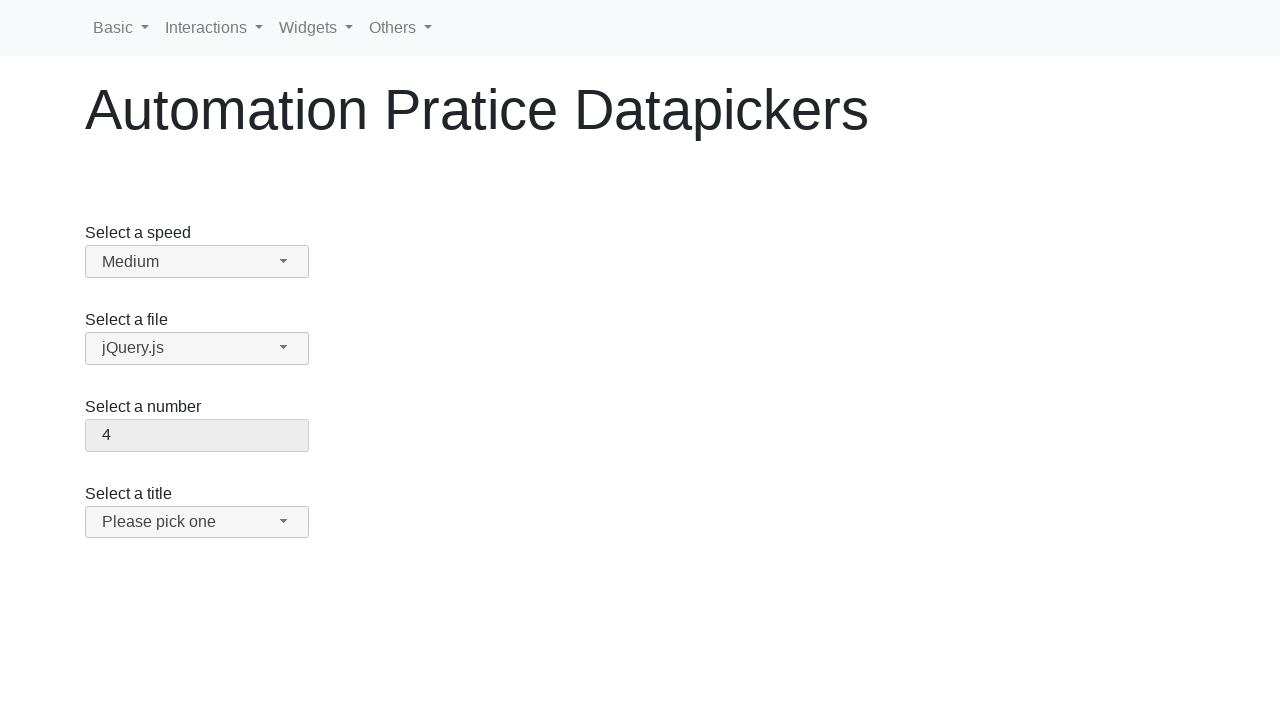

Waited 500ms for selection to register
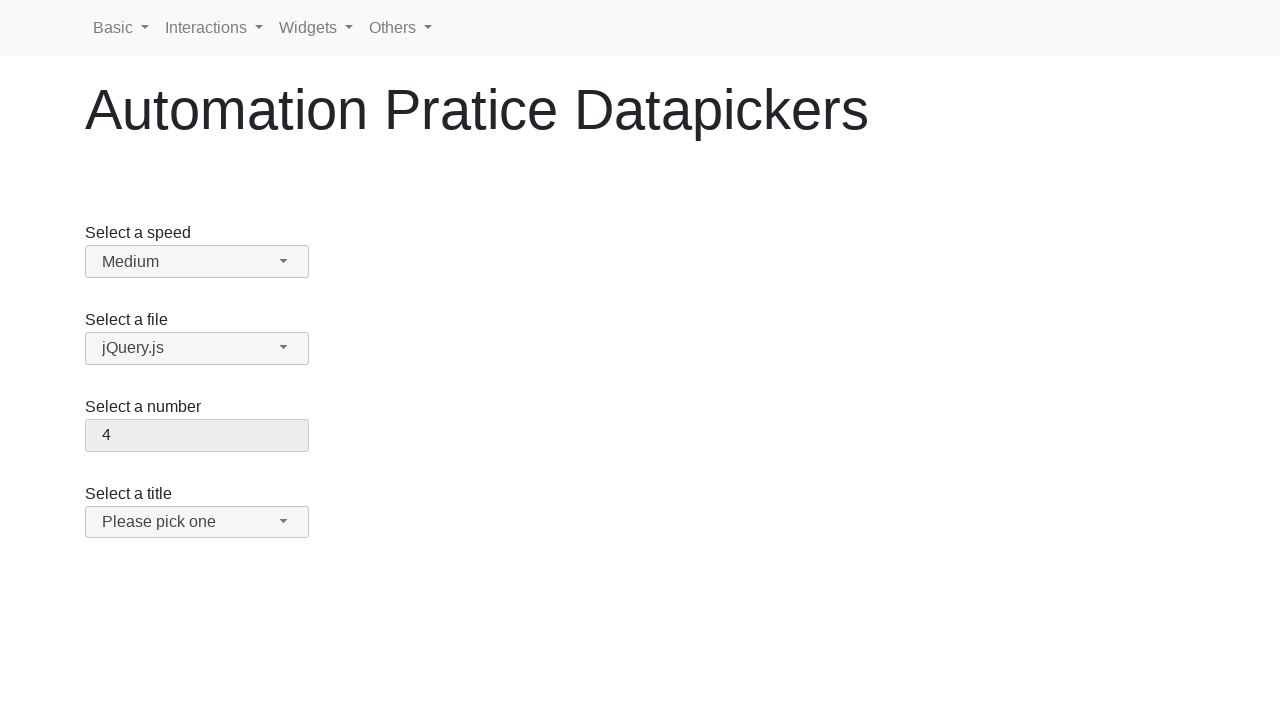

Clicked number dropdown button to reopen menu at (197, 435) on #number-button
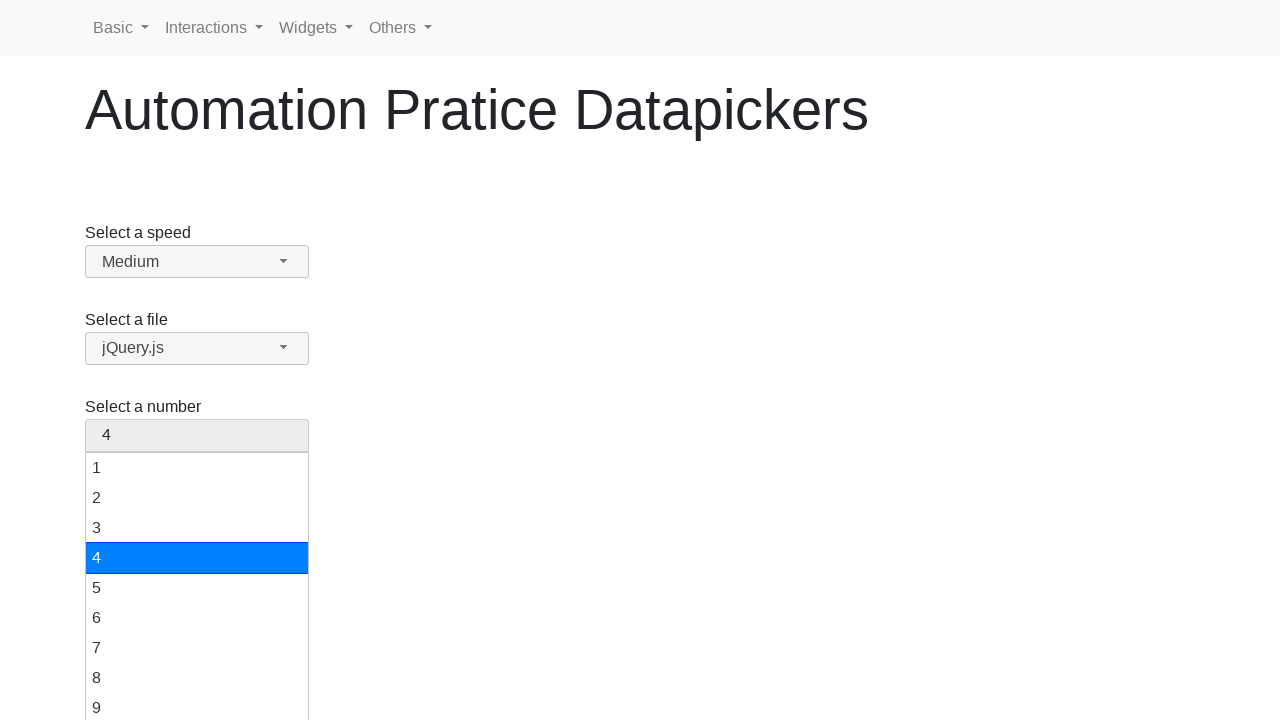

Located all number menu options again
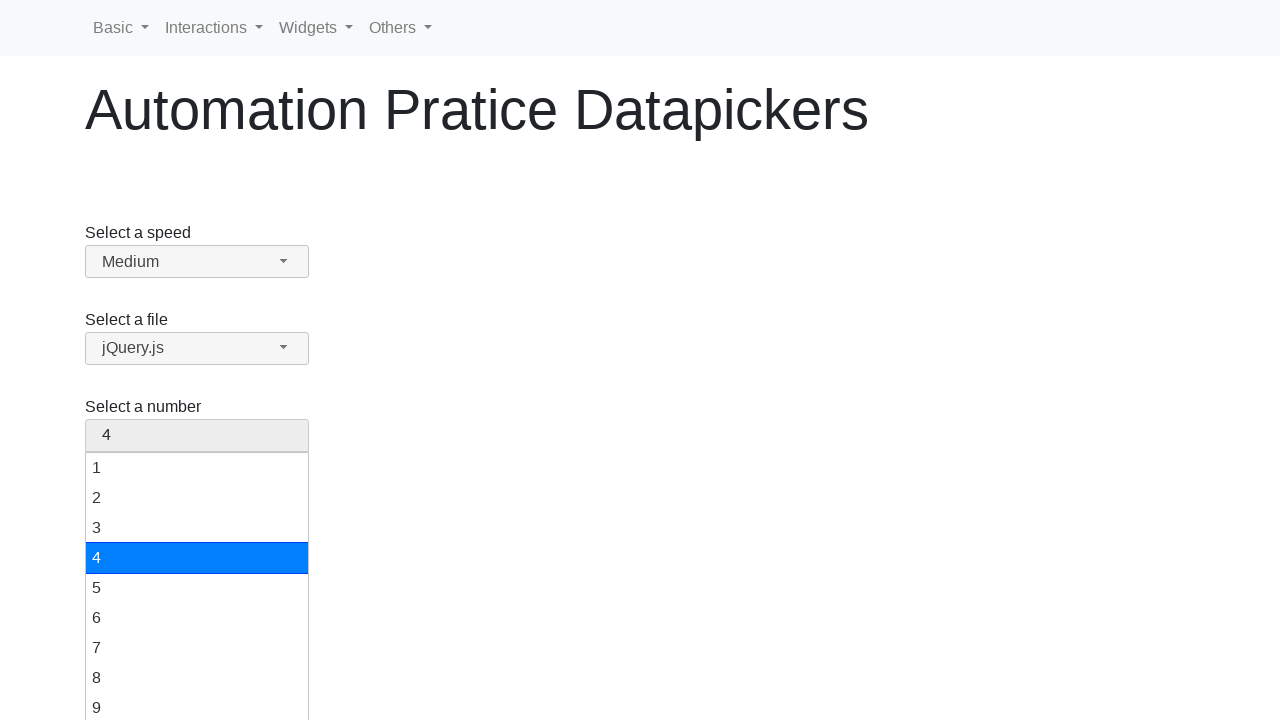

Generated random index 7 from 19 options
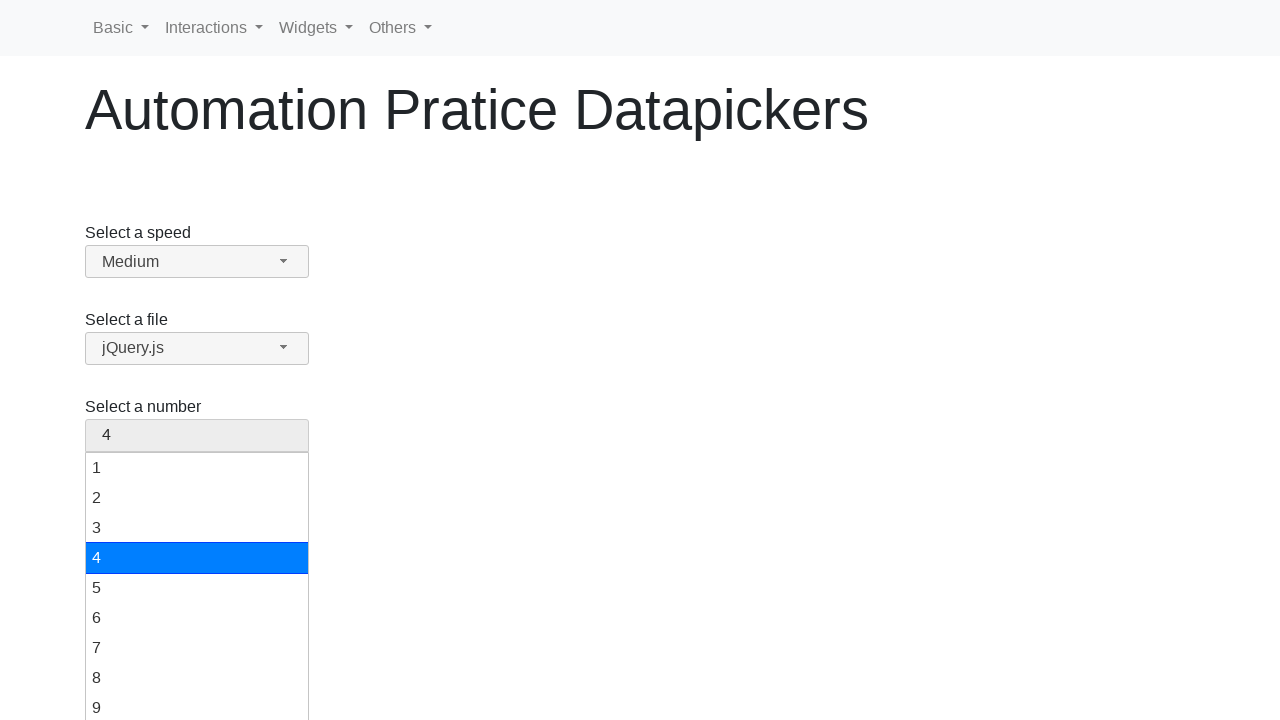

Selected random number at index 7 at (197, 678) on #number-menu > li >> nth=7
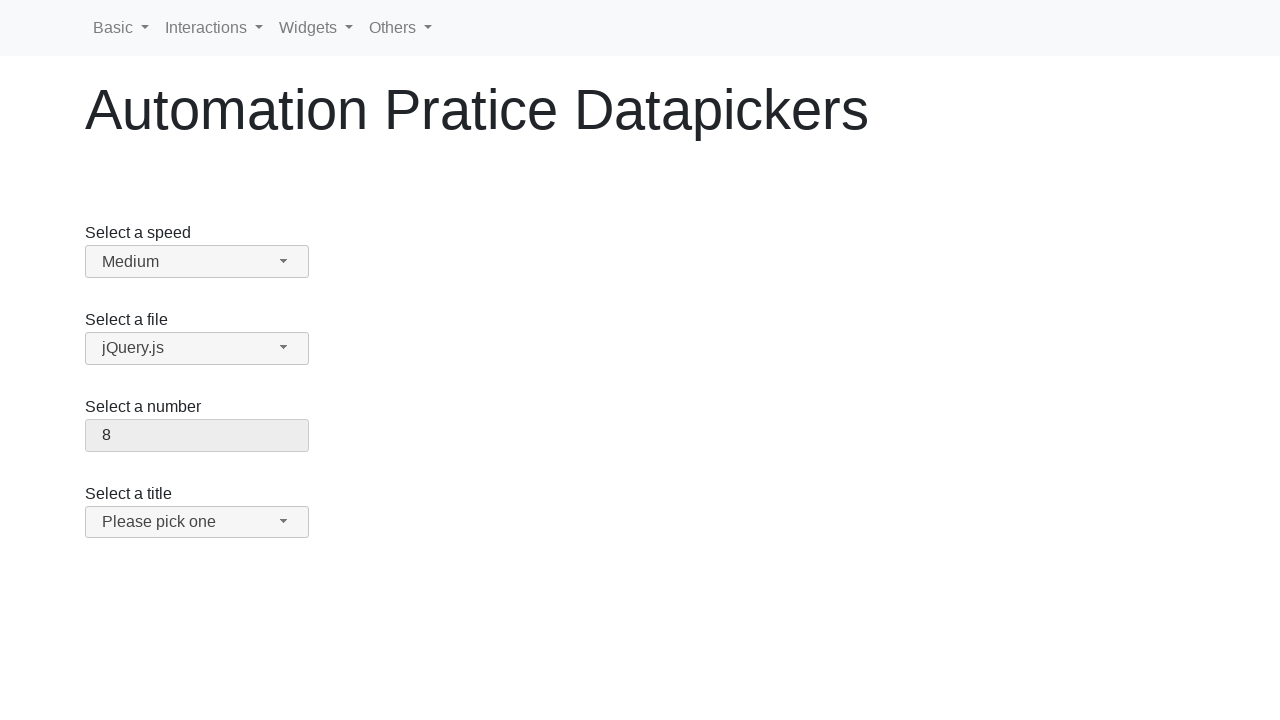

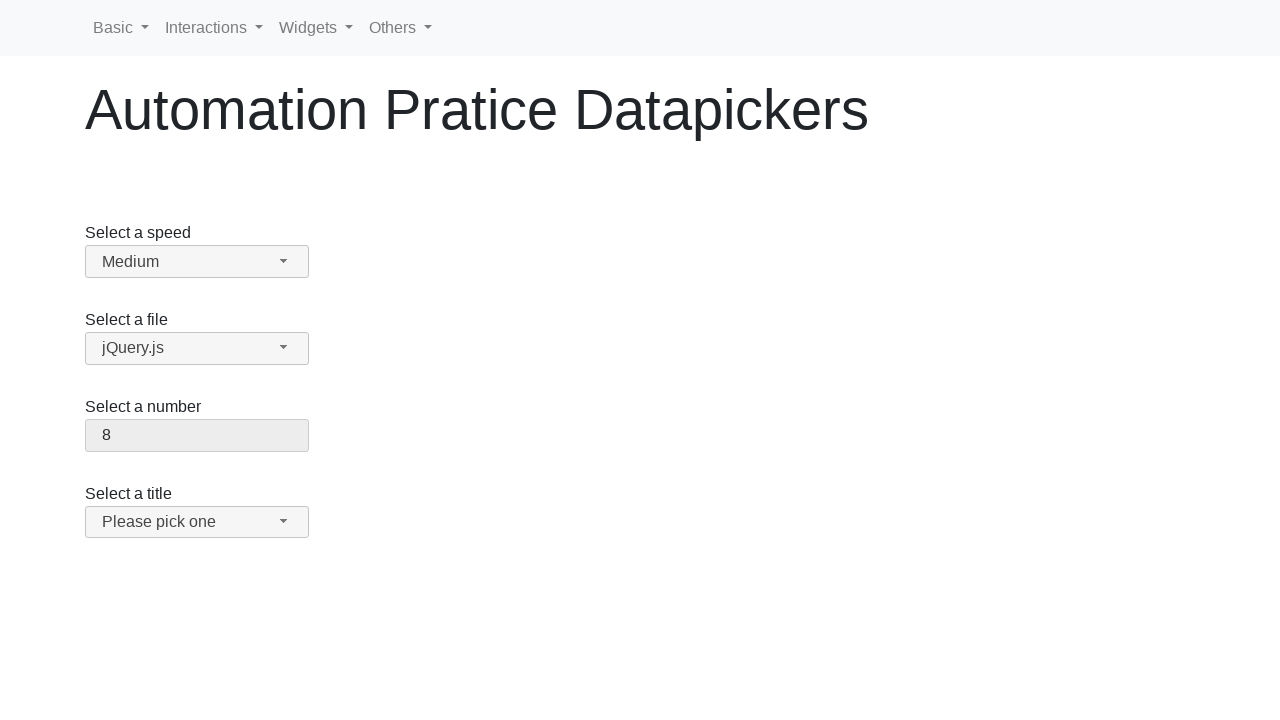